Tests W3Schools JavaScript tryit editor by switching to an iframe, clicking a button that triggers a confirm dialog, and accepting the alert

Starting URL: https://www.w3schools.com/js/tryit.asp?filename=tryjs_confirm

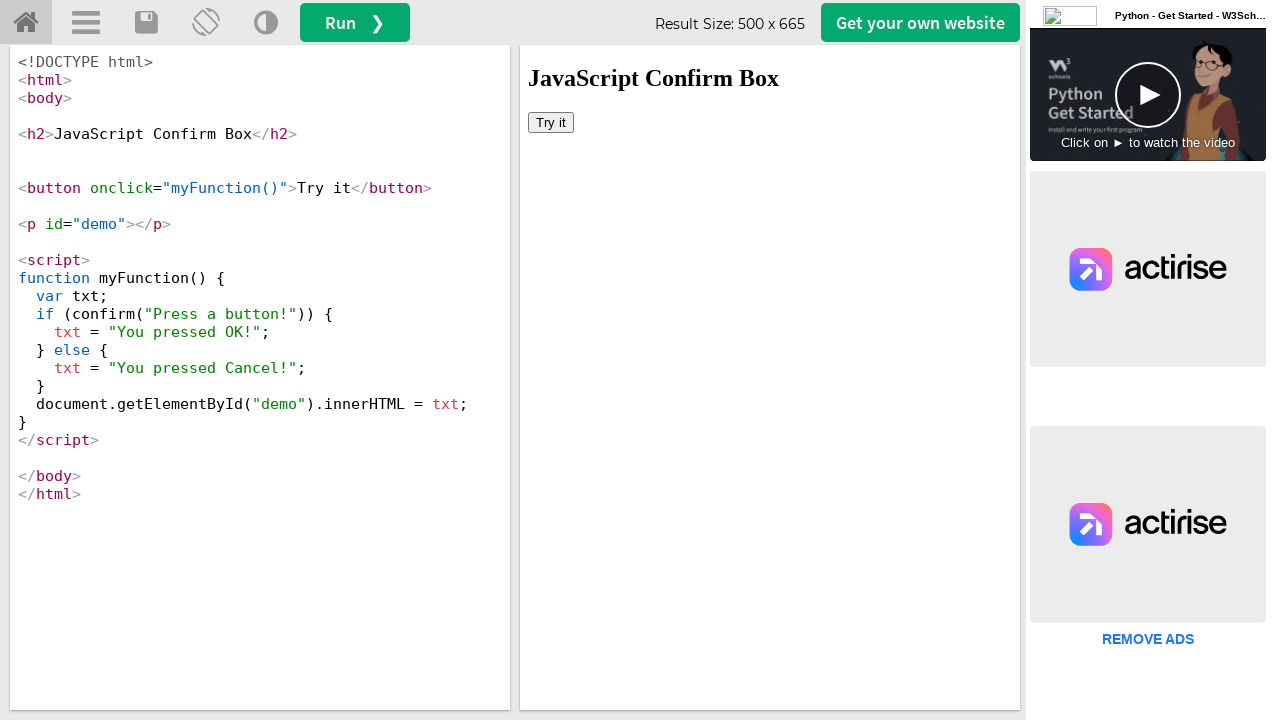

Waited for iframe#iframeResult to be available
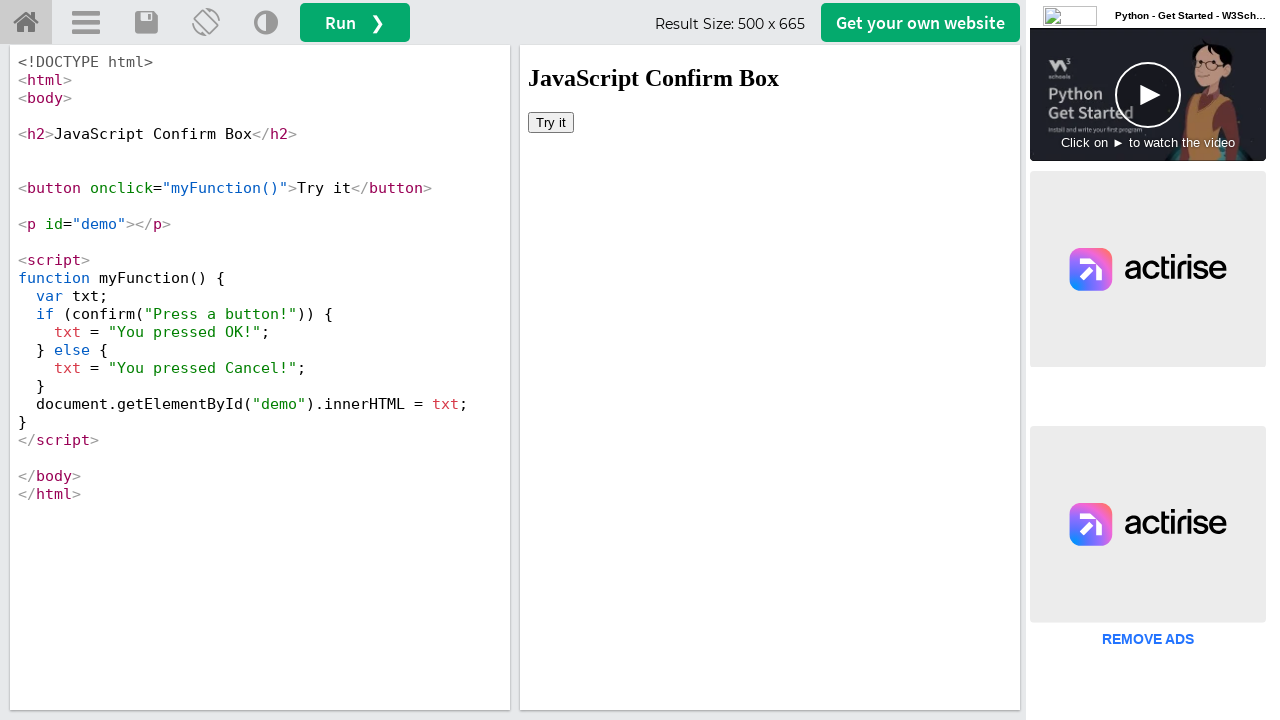

Located iframe#iframeResult
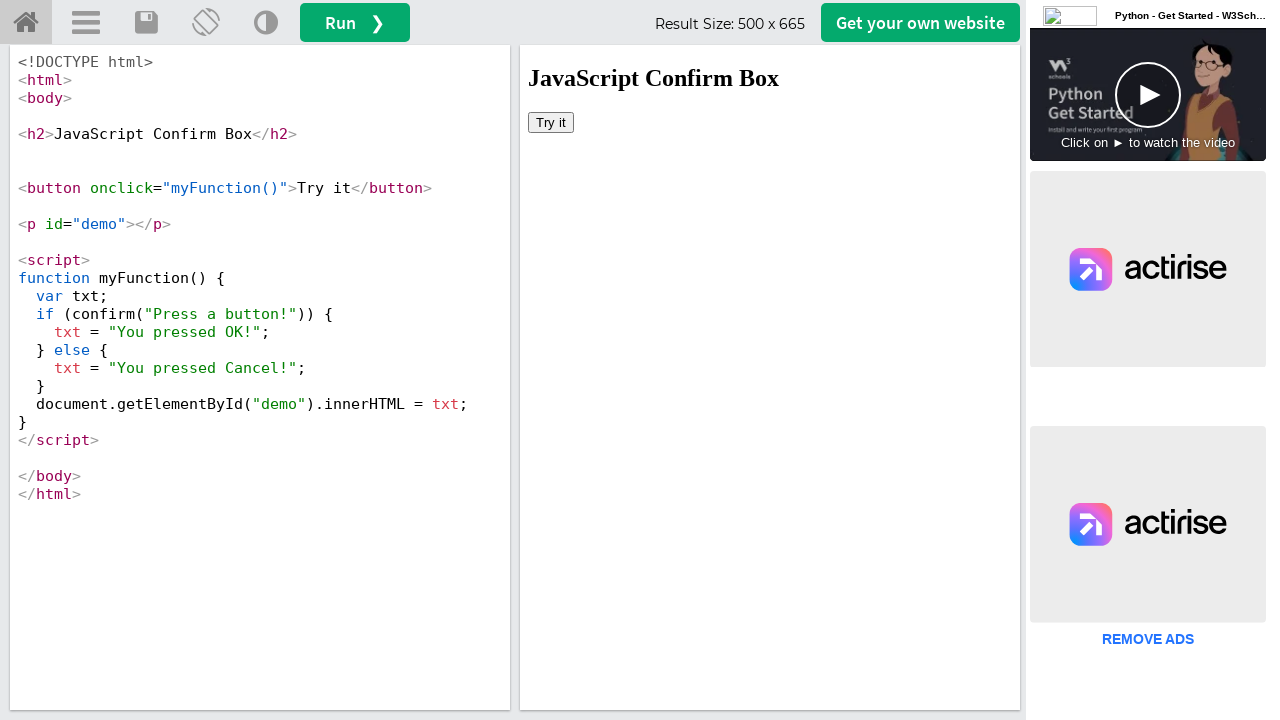

Clicked 'Try it' button in iframe at (551, 122) on iframe#iframeResult >> internal:control=enter-frame >> button:has-text('Try it')
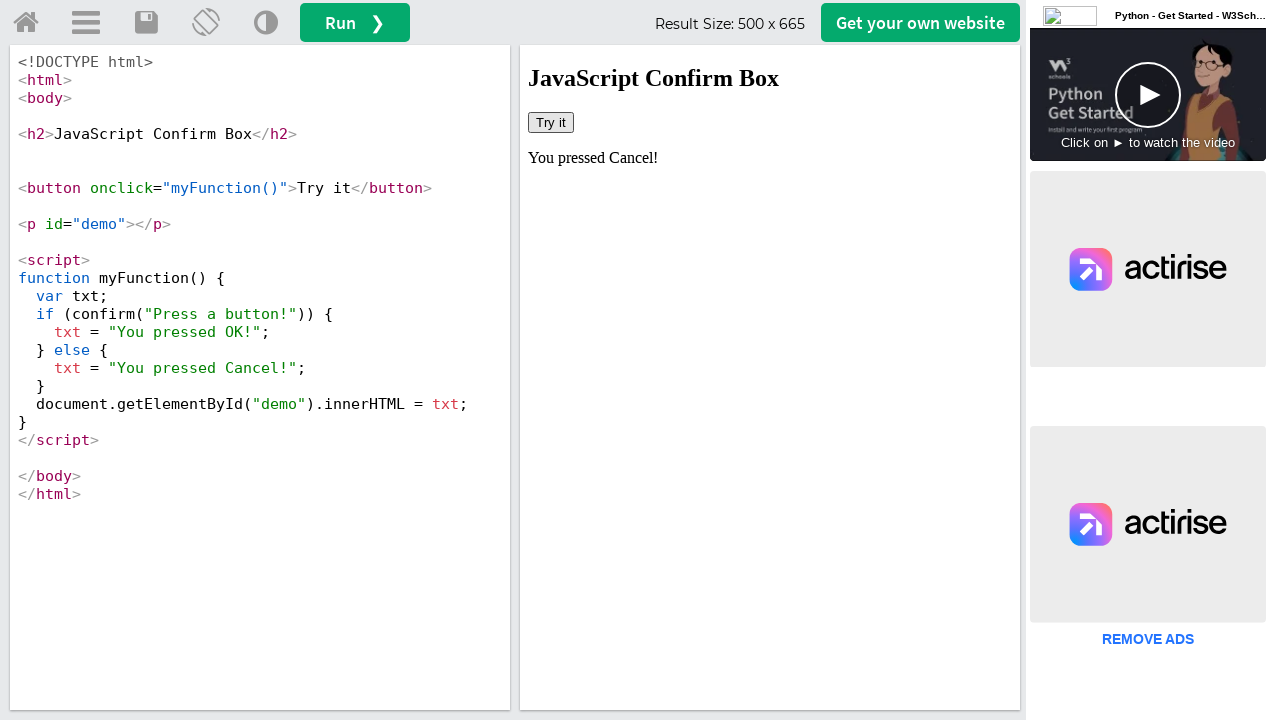

Set up dialog handler to accept confirm dialogs
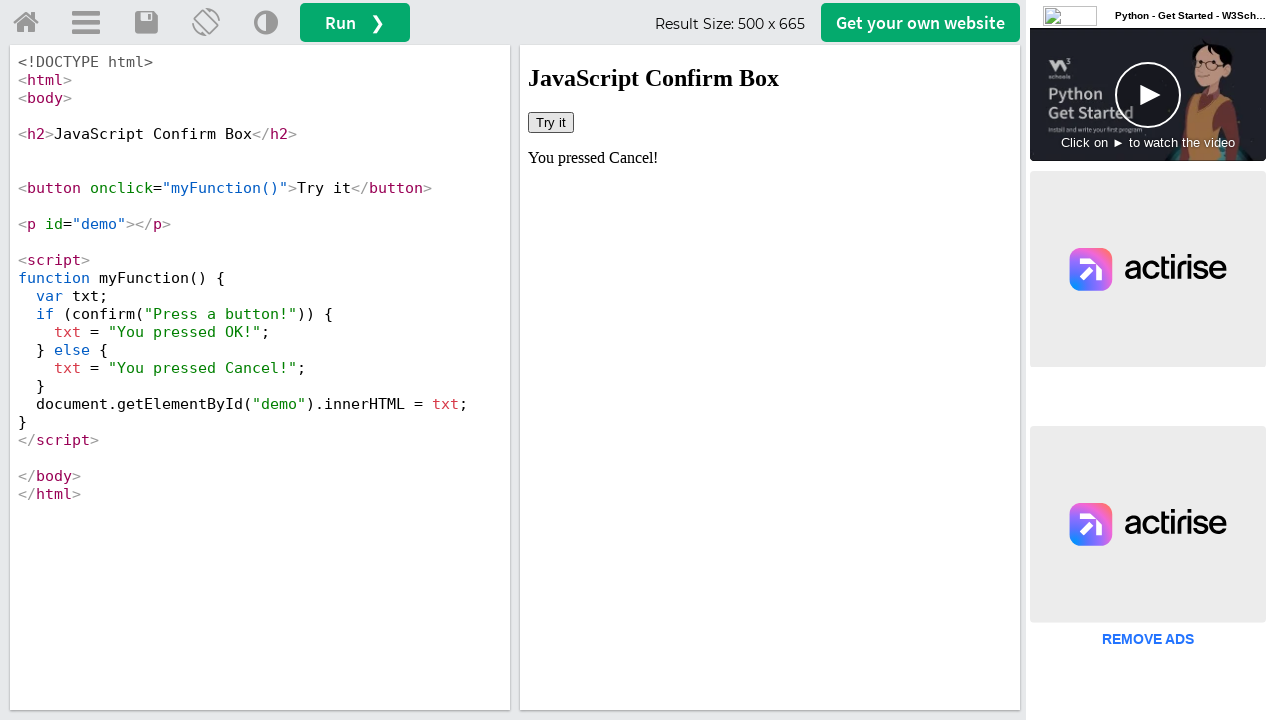

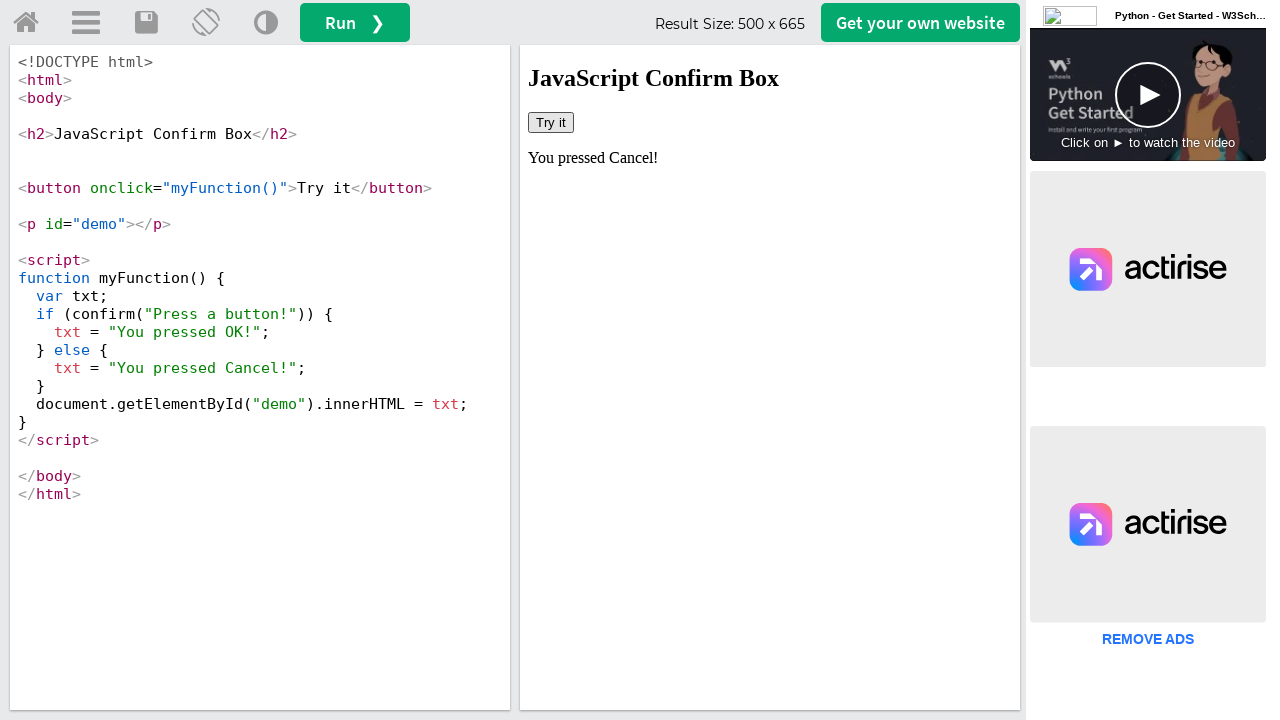